Tests the subtraction functionality of a calculator by entering two decimal numbers and clicking the subtract button, then verifying the result

Starting URL: http://antoniotrindade.com.br/treinoautomacao/desafiosoma.html

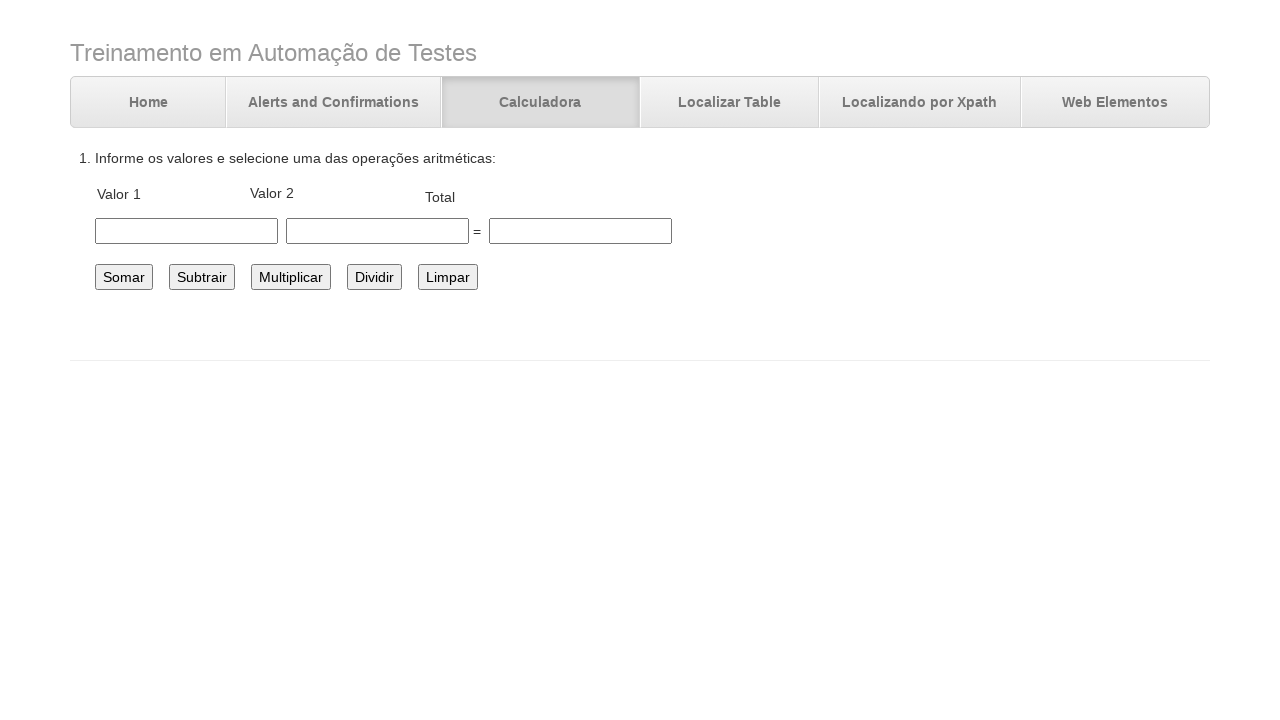

Navigated to calculator page
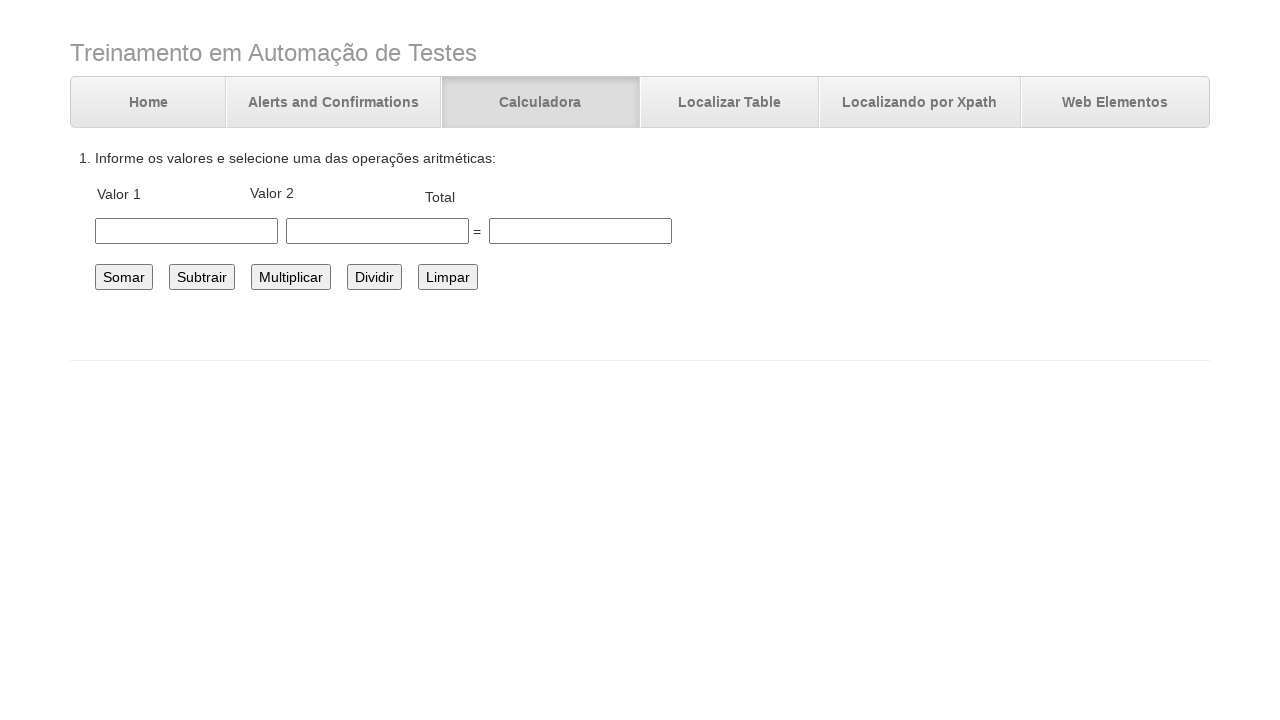

Entered 5.5 in the first number field on #number1
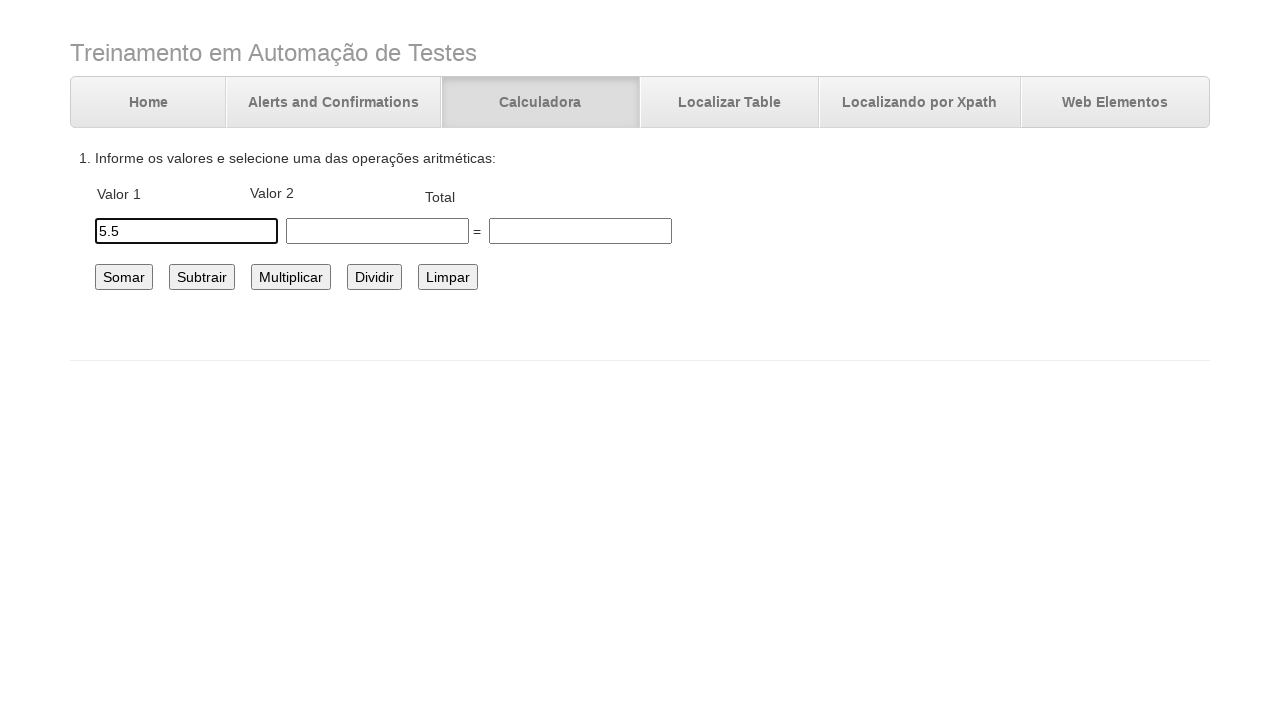

Entered 4.0 in the second number field on #number2
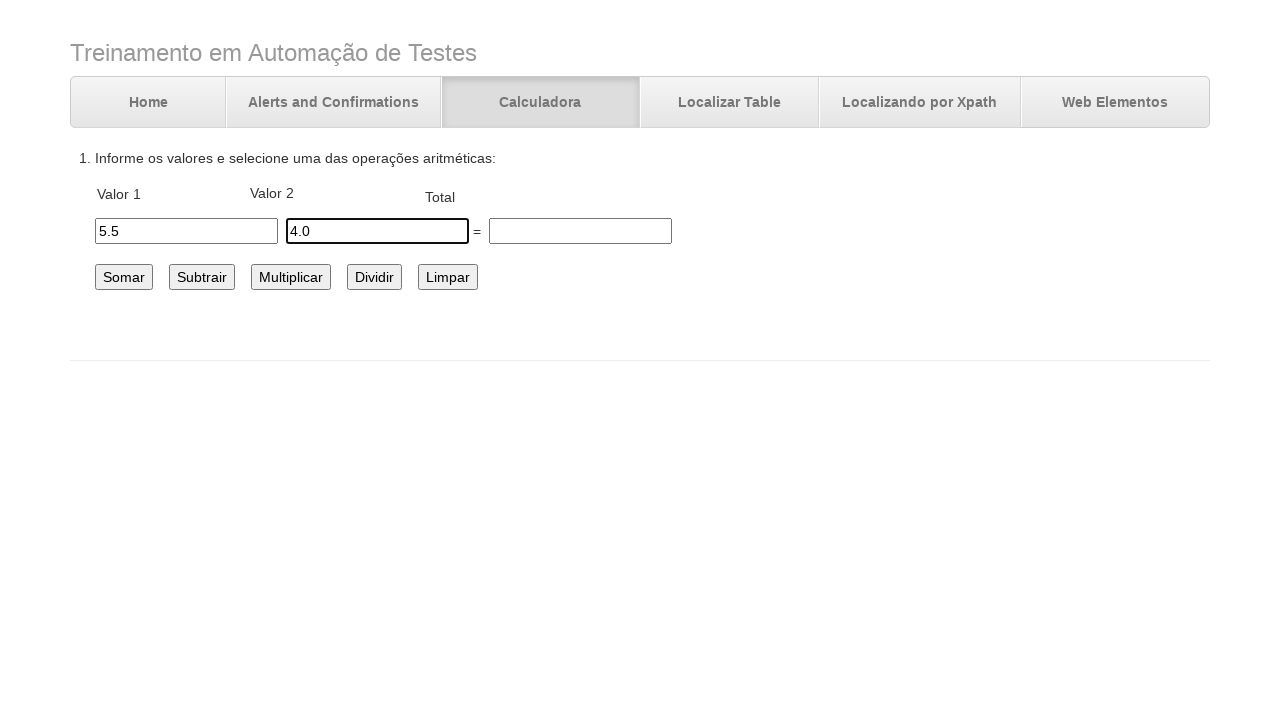

Clicked the subtract button at (202, 277) on #subtrair
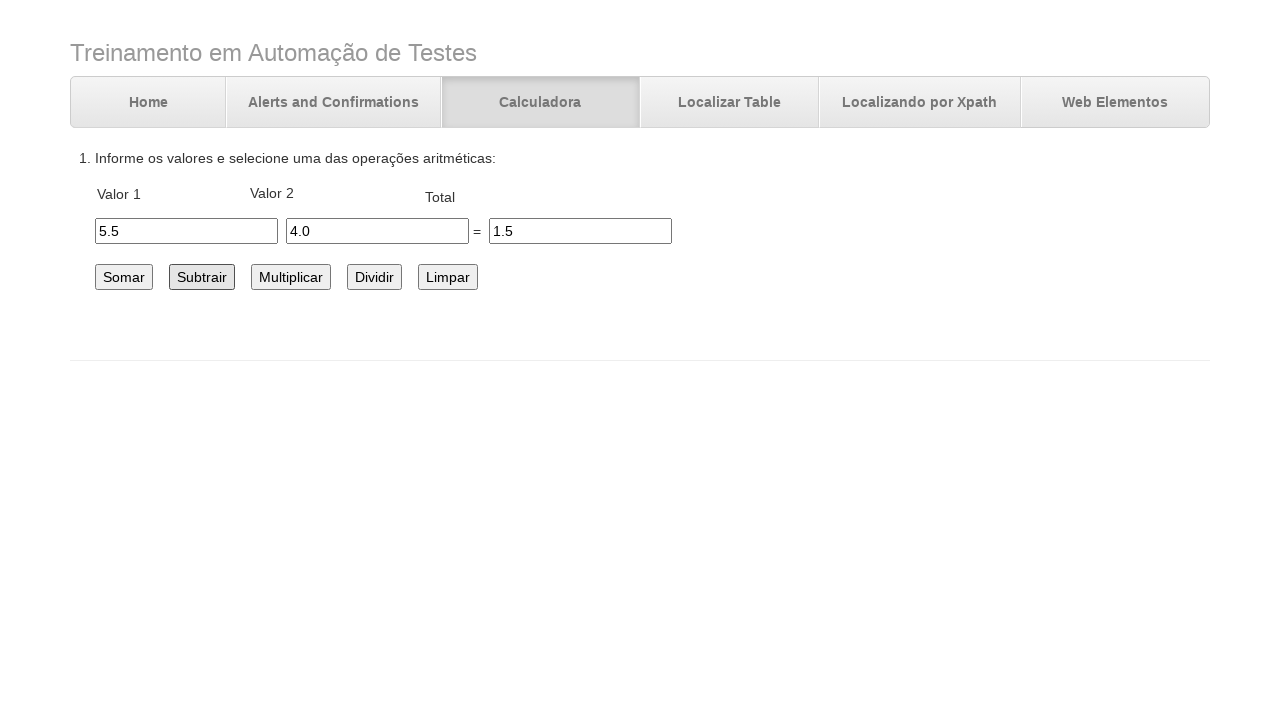

Waited for result to appear
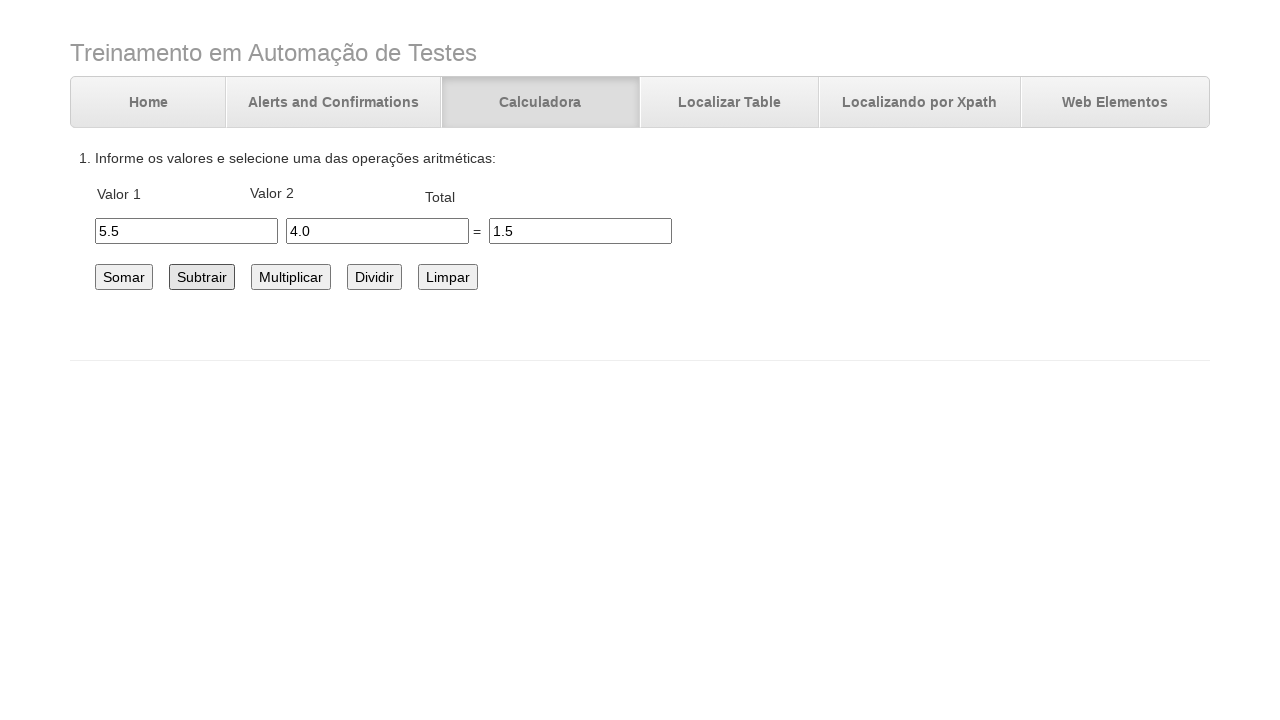

Retrieved total value: 1.5
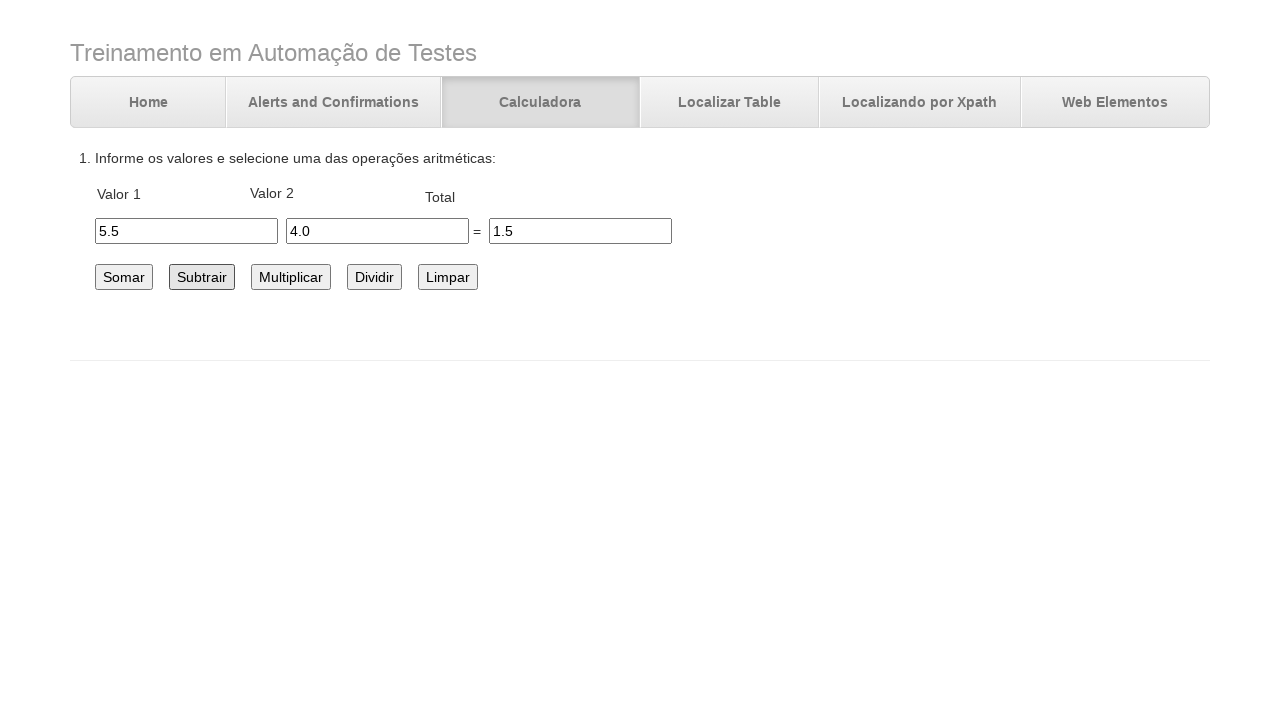

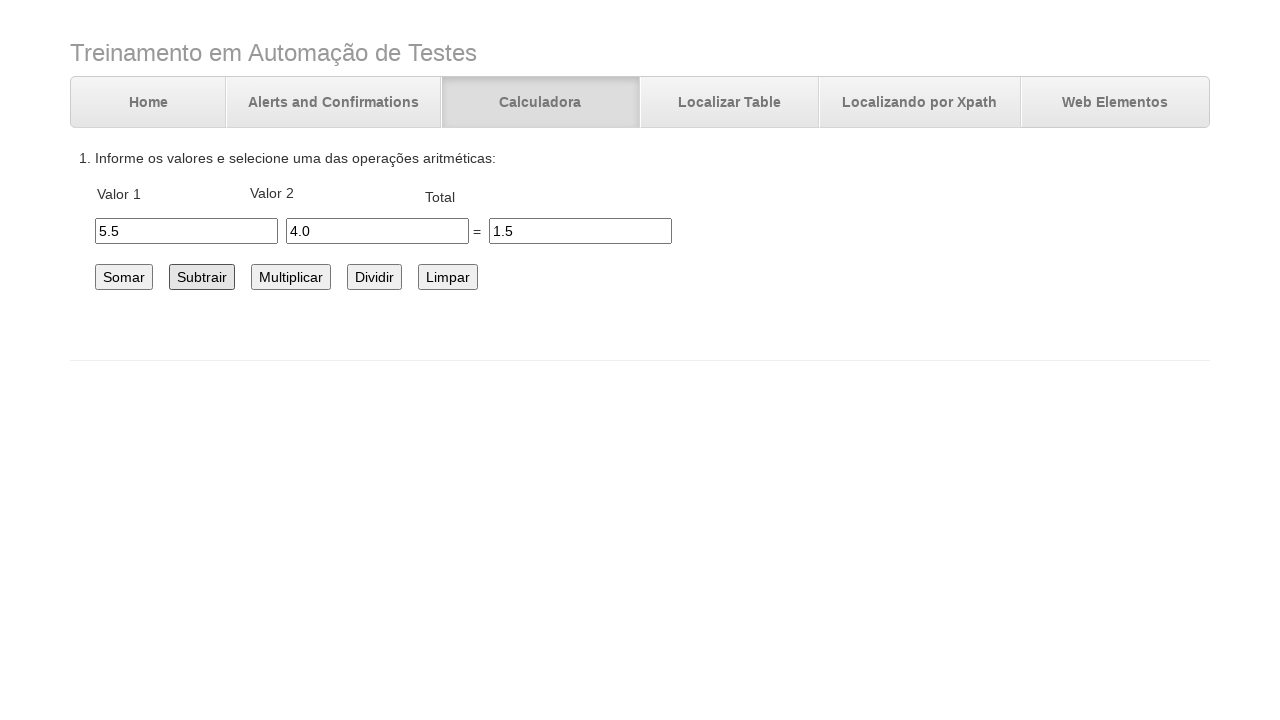